Tests JavaScript confirm dialog by clicking buttons that trigger confirm dialogs, testing both accept and dismiss actions

Starting URL: https://the-internet.herokuapp.com/javascript_alerts

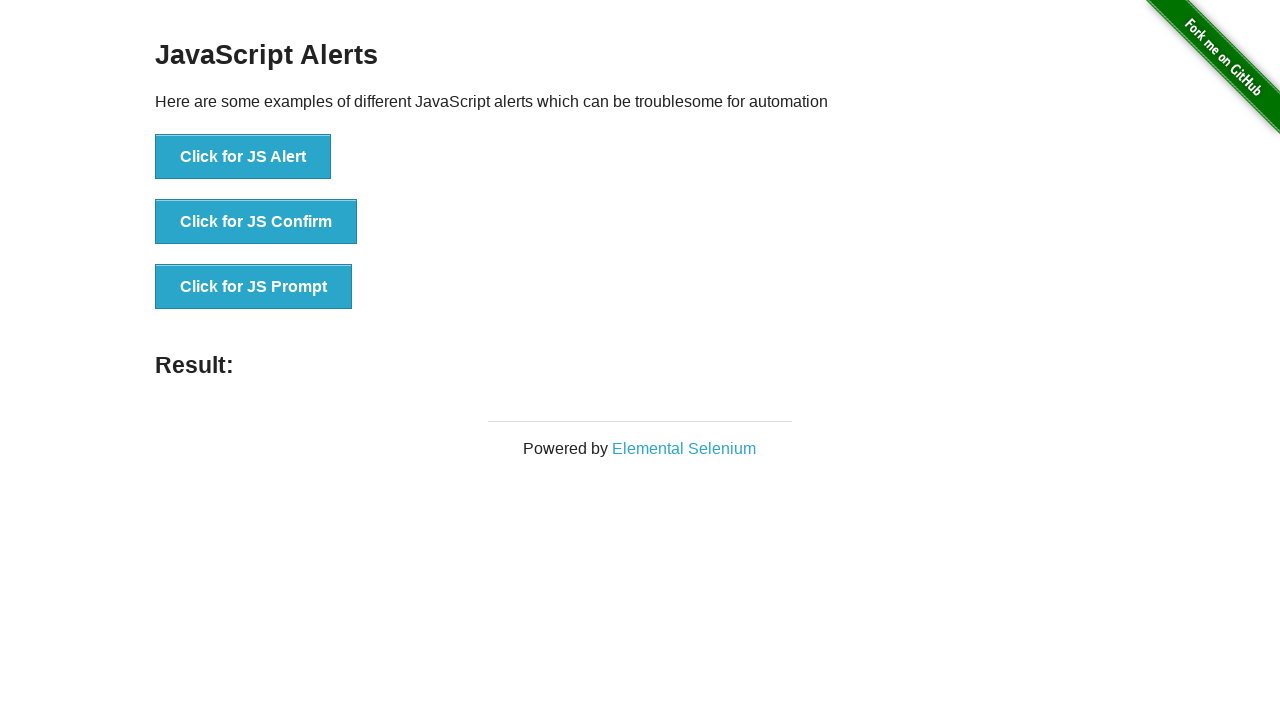

Set up dialog handler to accept the confirm dialog
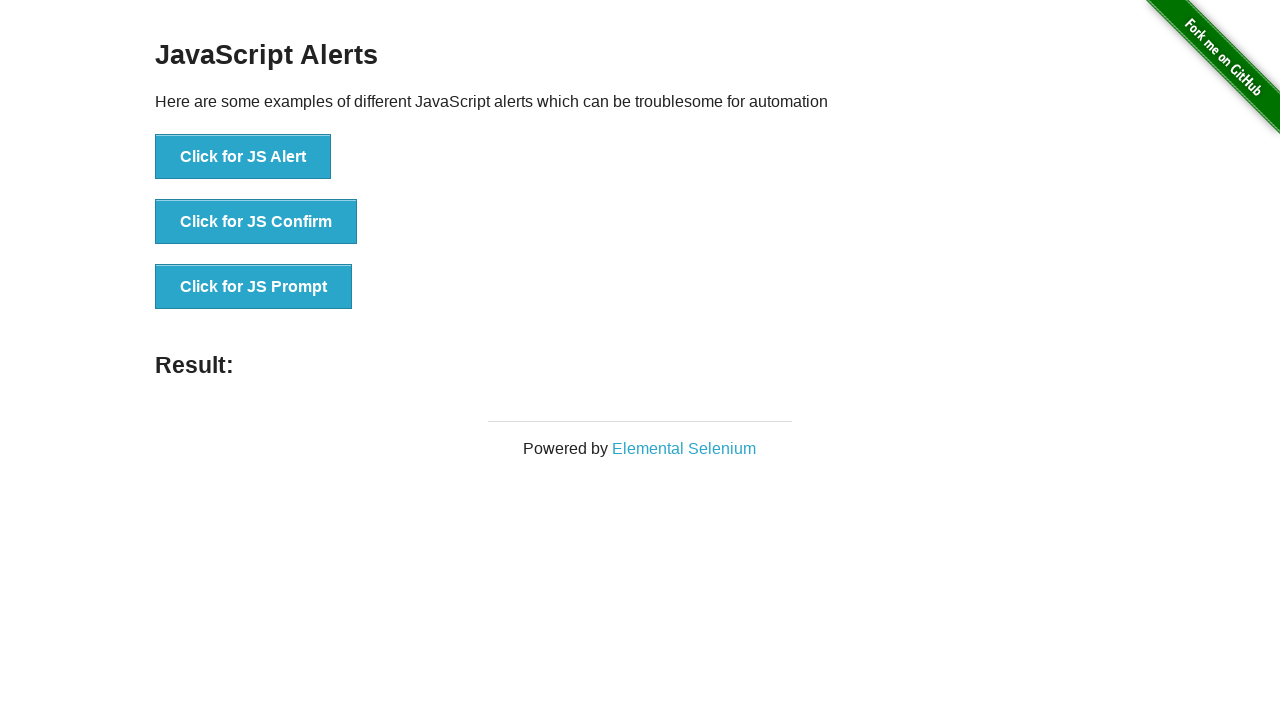

Clicked 'Click for JS Confirm' button to trigger confirm dialog at (256, 222) on text=Click for JS Confirm
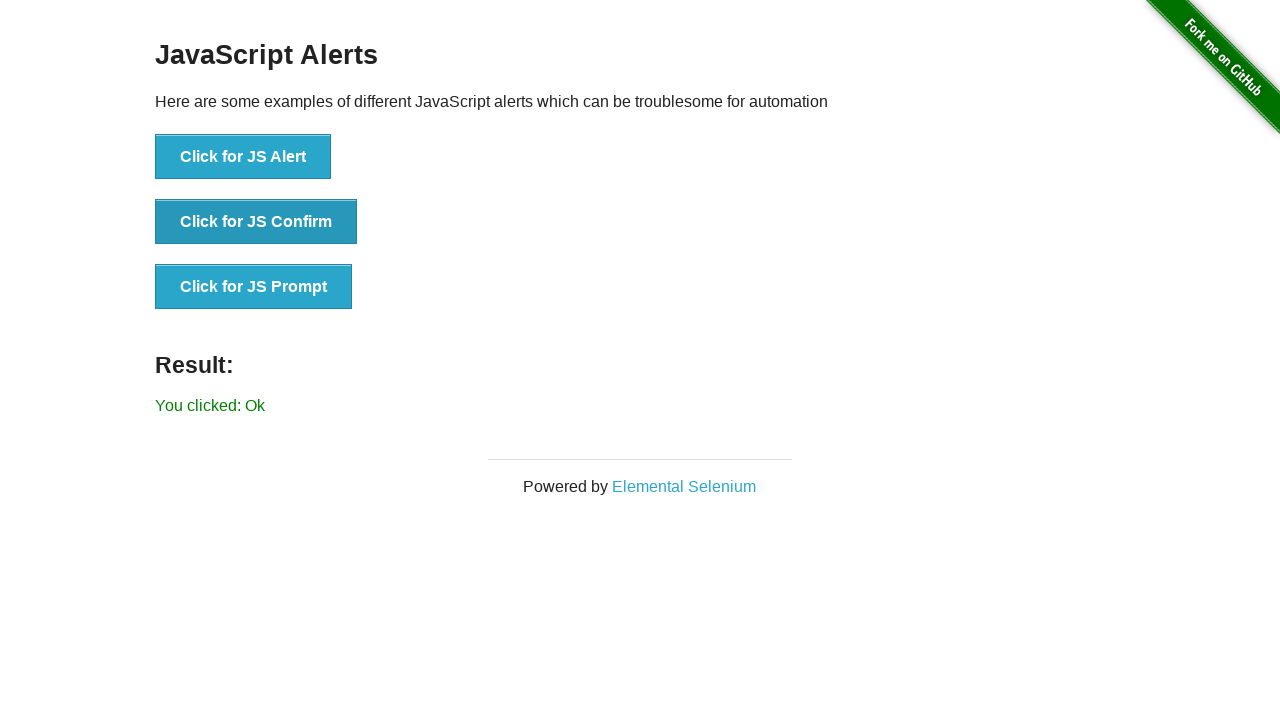

Verified that result text shows 'You clicked: Ok'
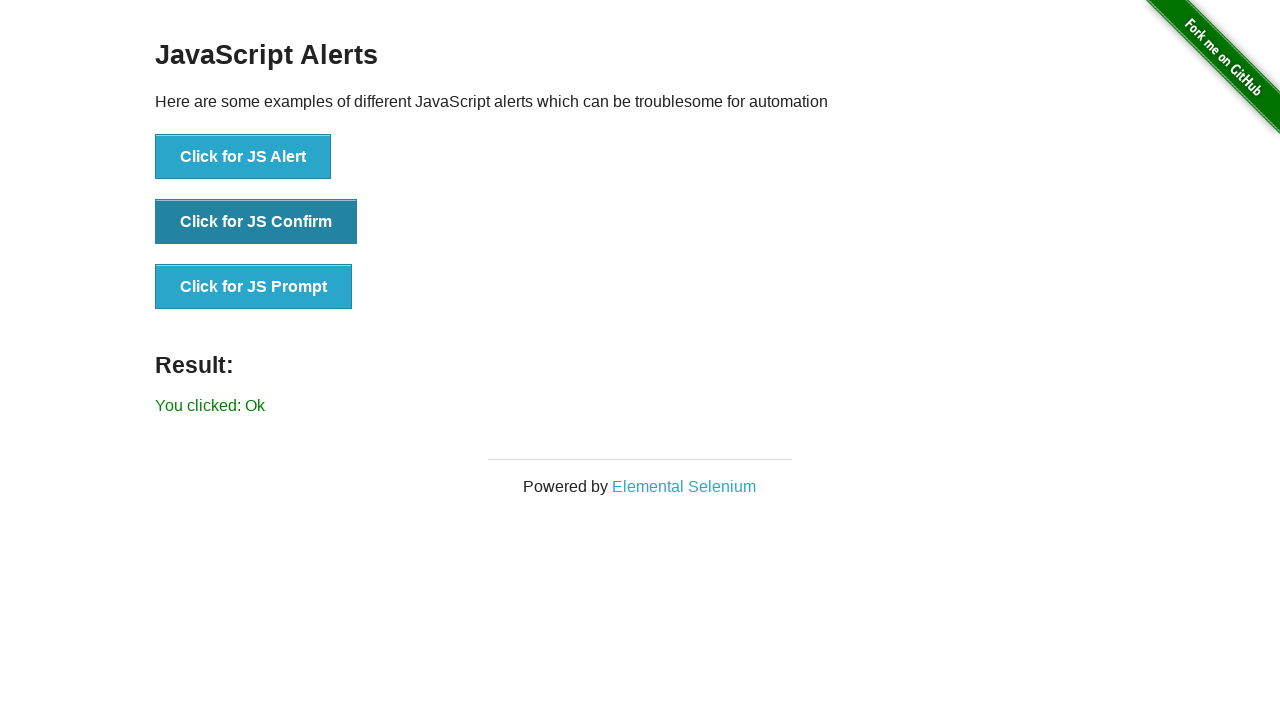

Set up dialog handler to dismiss the confirm dialog
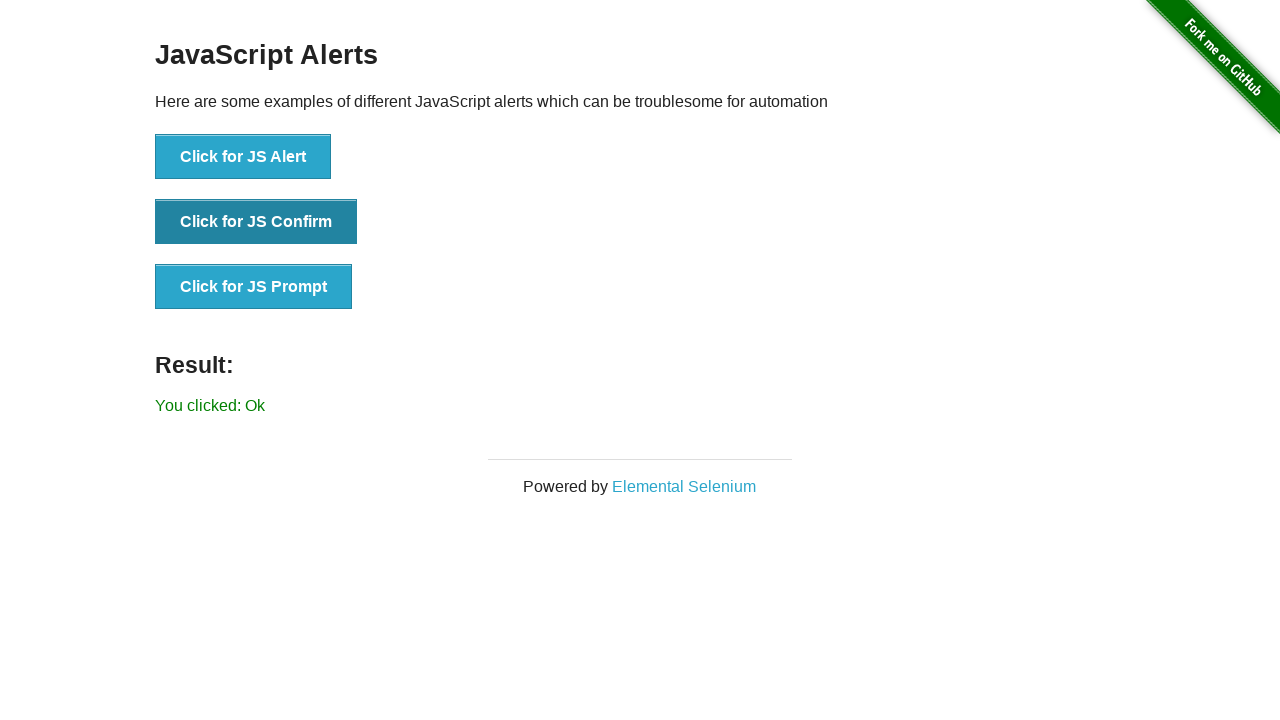

Clicked 'Click for JS Confirm' button to trigger confirm dialog again at (256, 222) on text=Click for JS Confirm
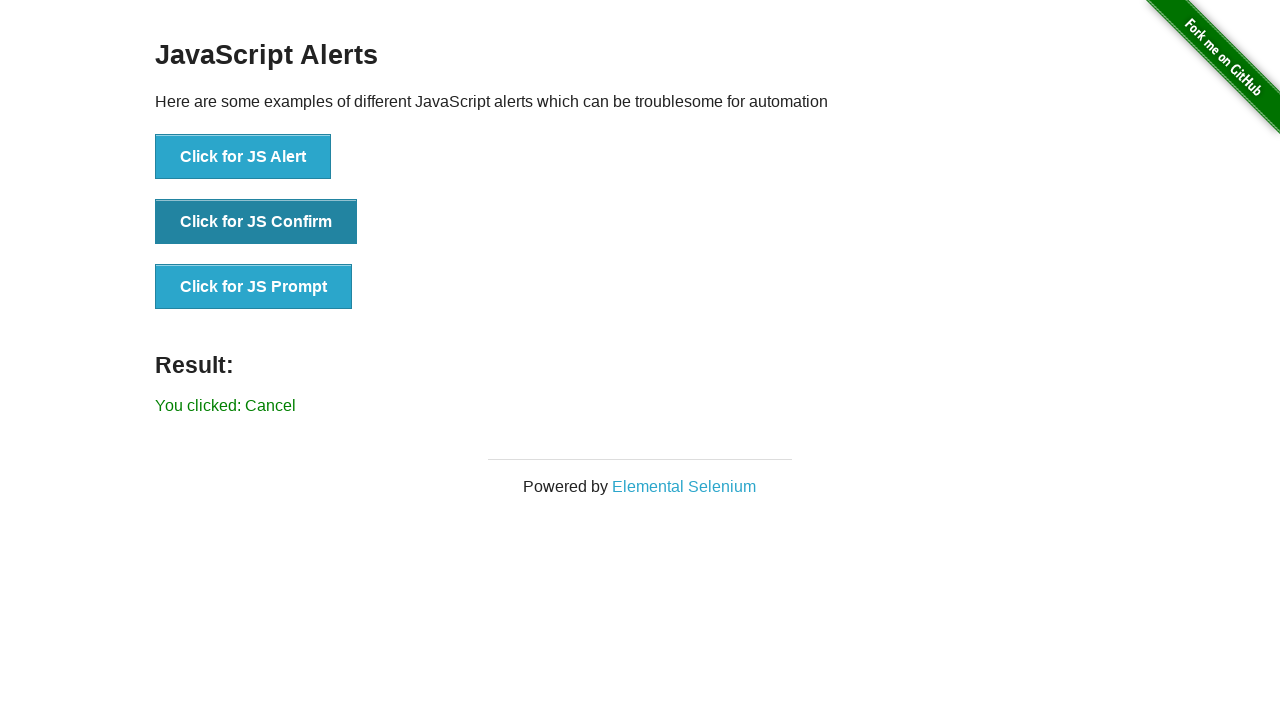

Verified that result text shows 'You clicked: Cancel'
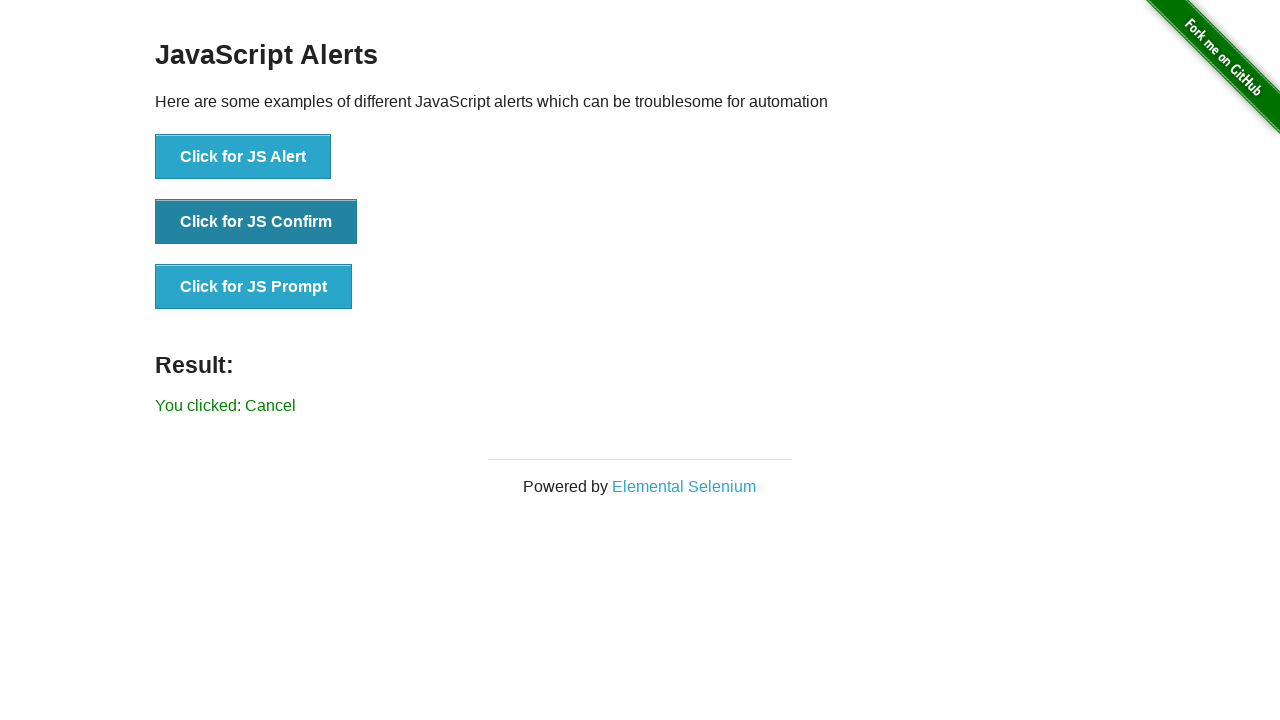

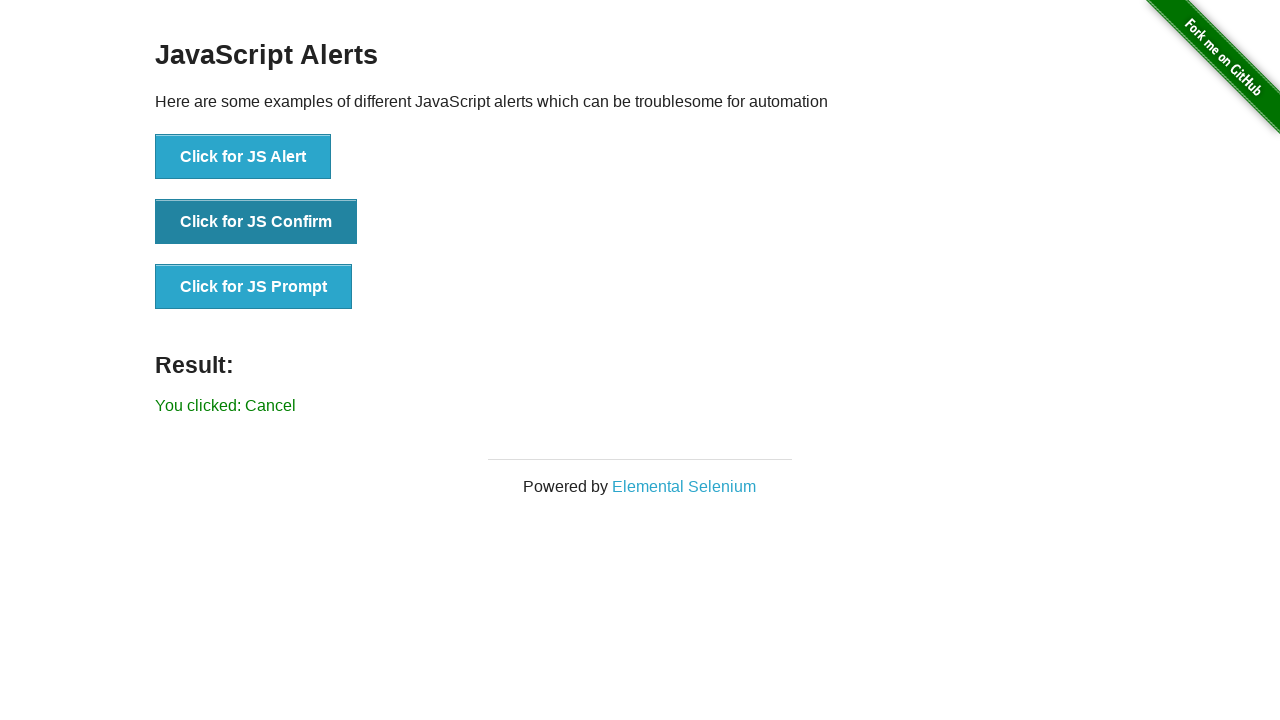